Clicks on radio button 2 and verifies it is selected

Starting URL: https://rahulshettyacademy.com/AutomationPractice/

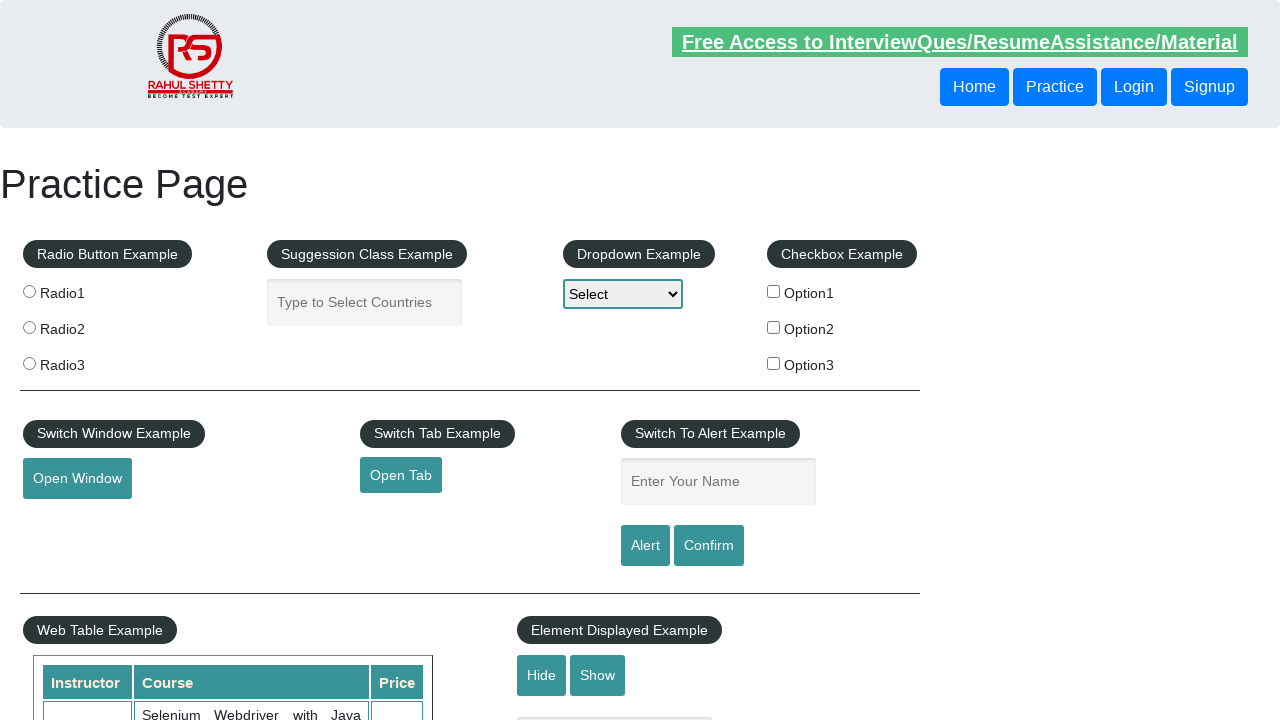

Clicked on radio button 2 at (29, 327) on input[value='radio2']
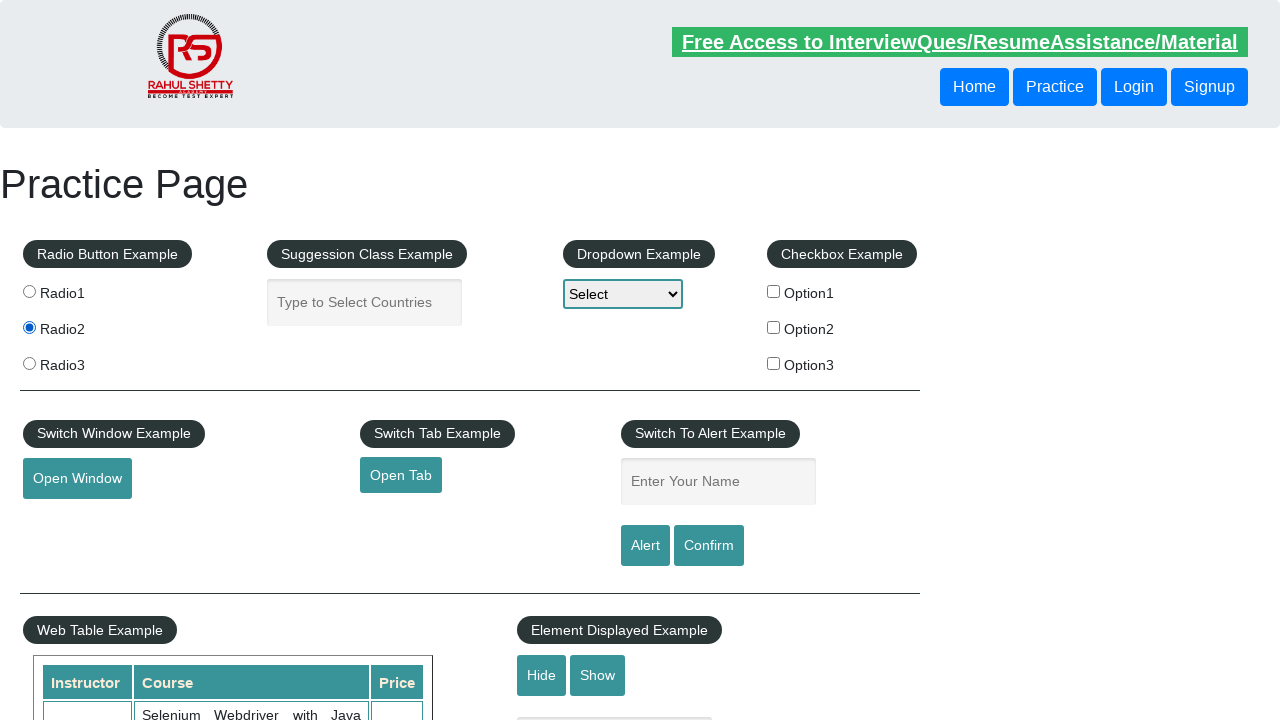

Verified that radio button 2 is selected
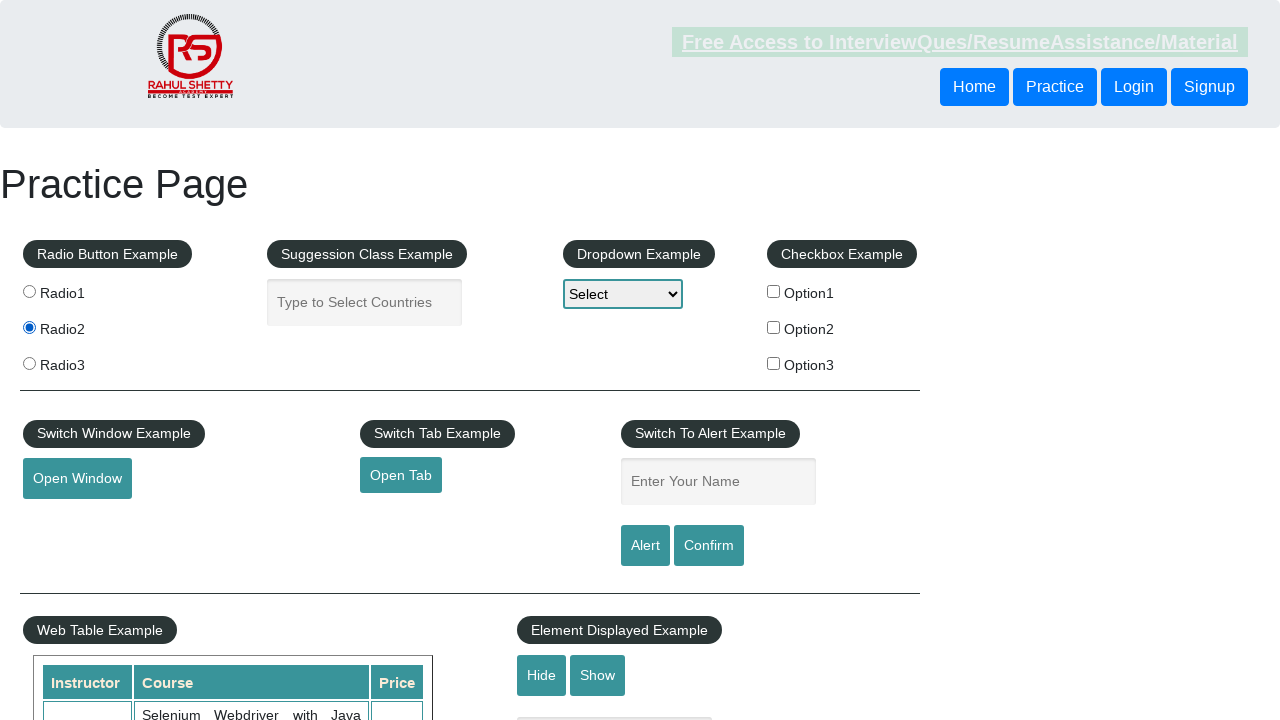

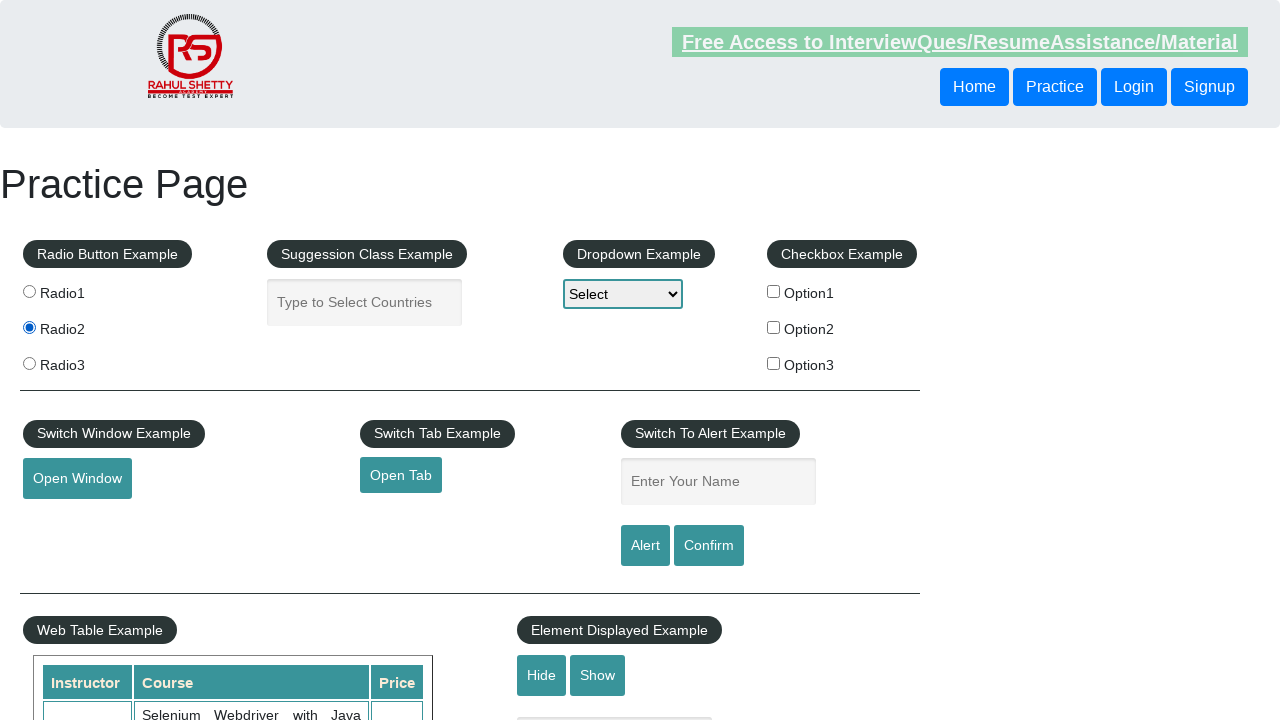